Sets a date value in a date picker field using JavaScript execution

Starting URL: http://seleniumpractise.blogspot.com/2016/08/how-to-handle-calendar-in-selenium.html

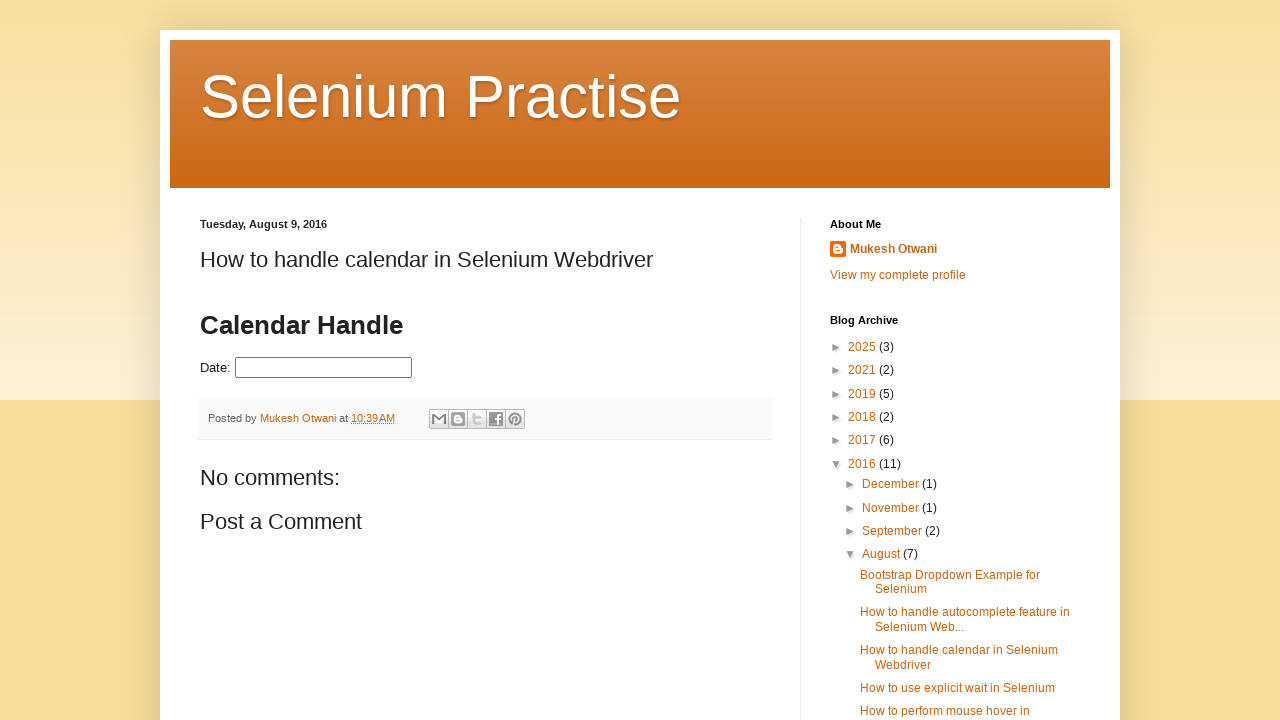

Navigated to date picker practice page
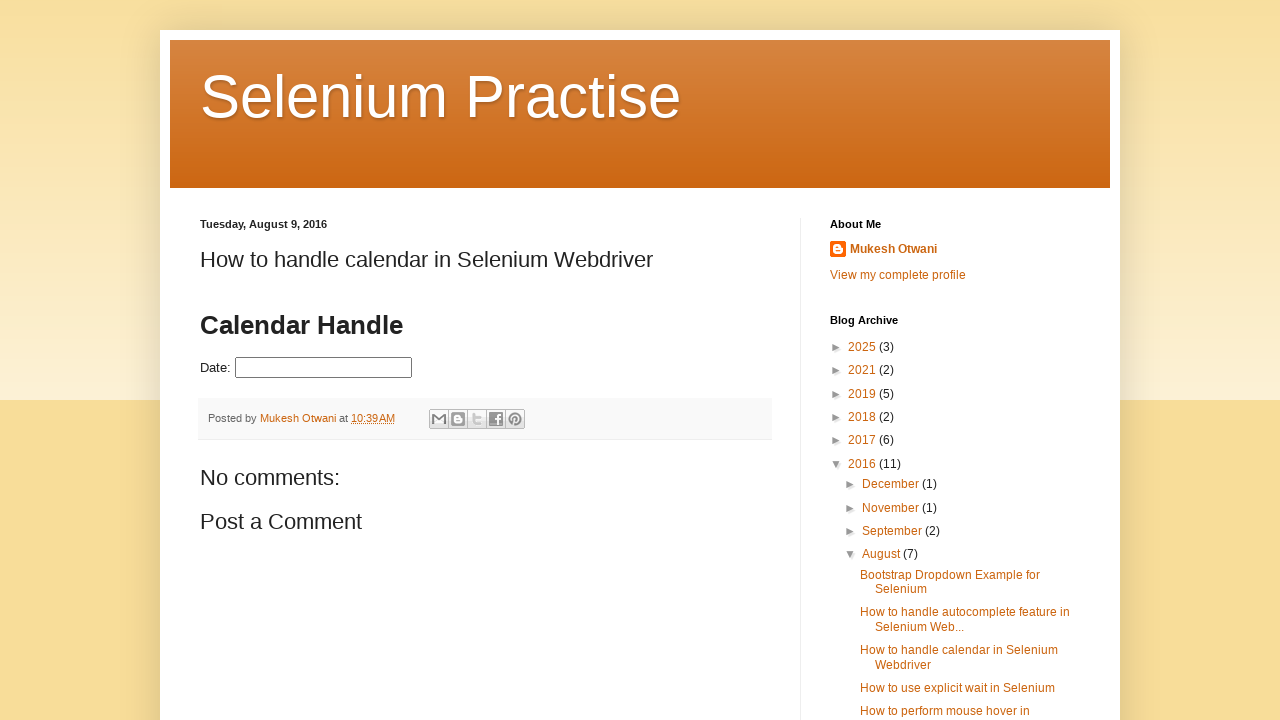

Set date value to 03/13/2026 in date picker using JavaScript execution
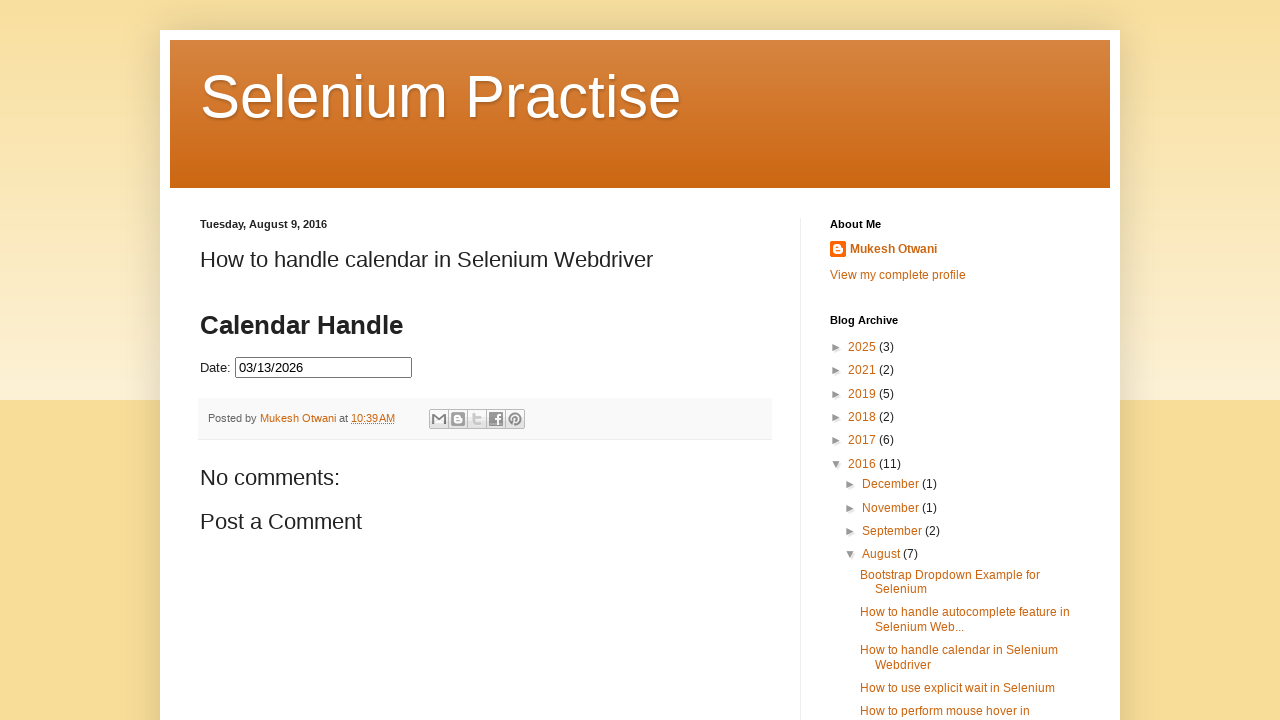

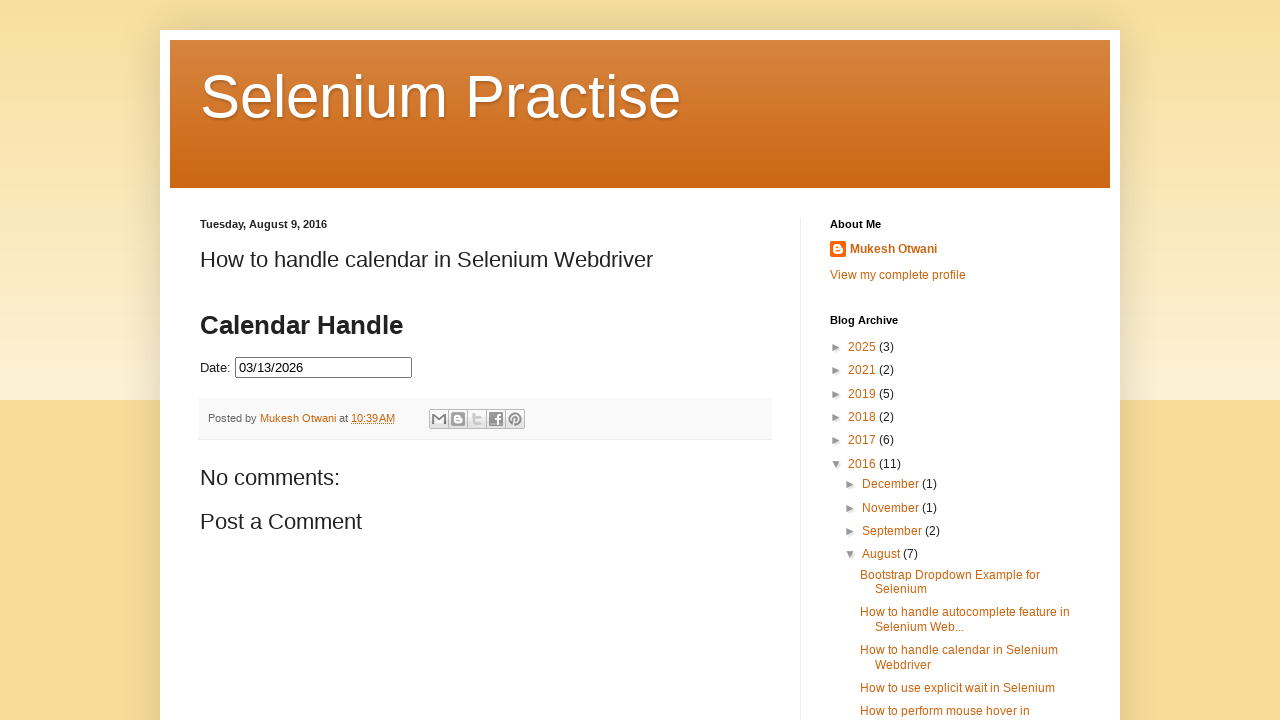